Tests the online signature drawing tool by clicking and hovering on the SVG canvas to simulate drawing a signature. The script performs mouse down clicks at different positions on the drawing area.

Starting URL: https://signaturely.com/online-signature/draw/

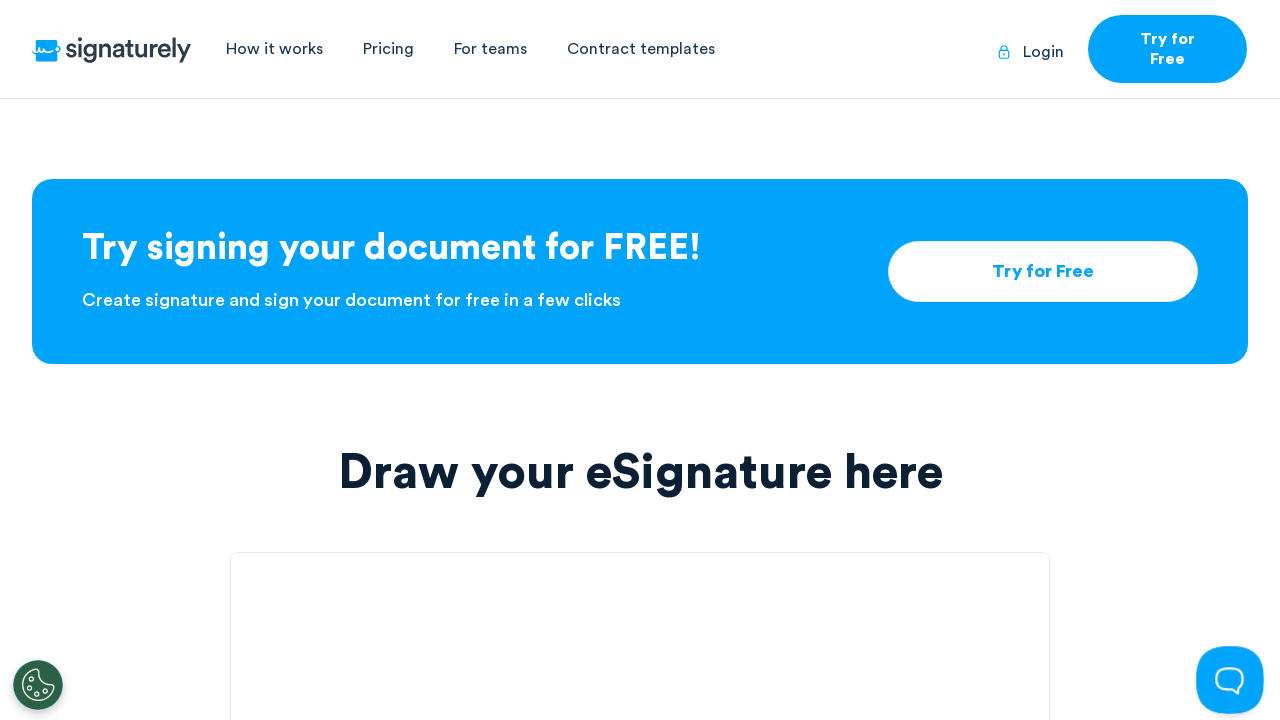

Waited 5 seconds for page to fully load
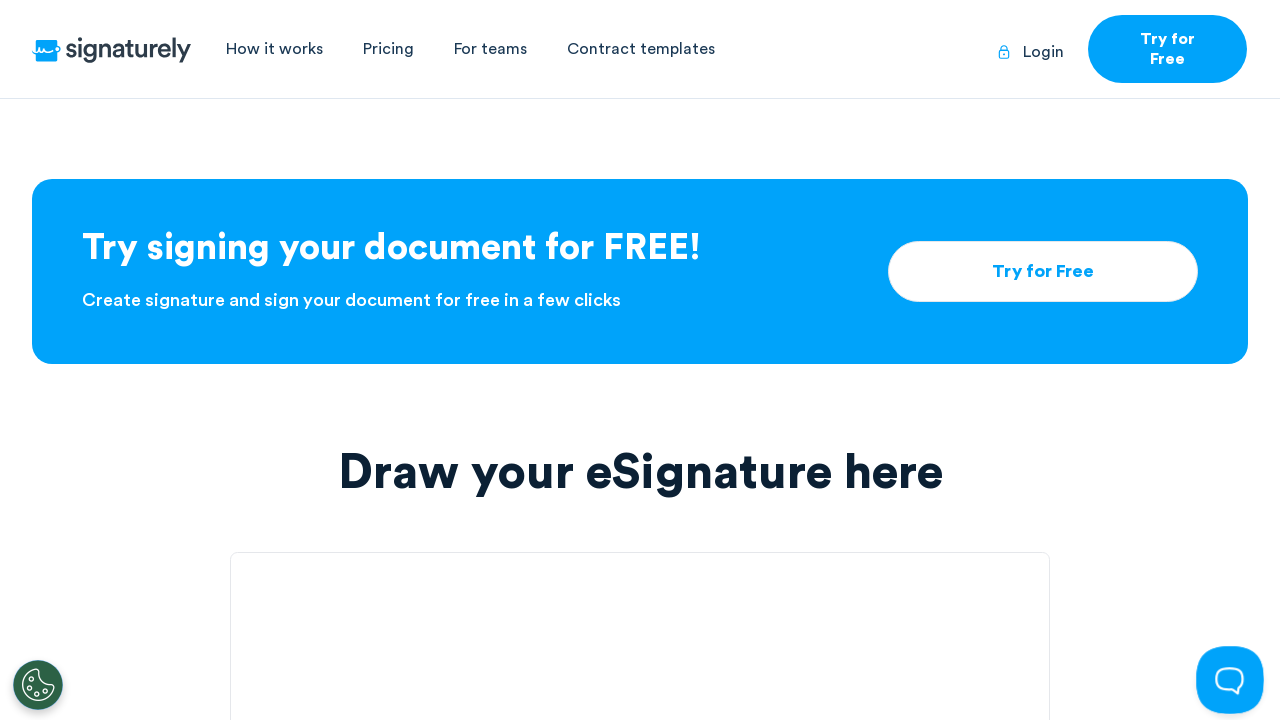

SVG drawing canvas became visible
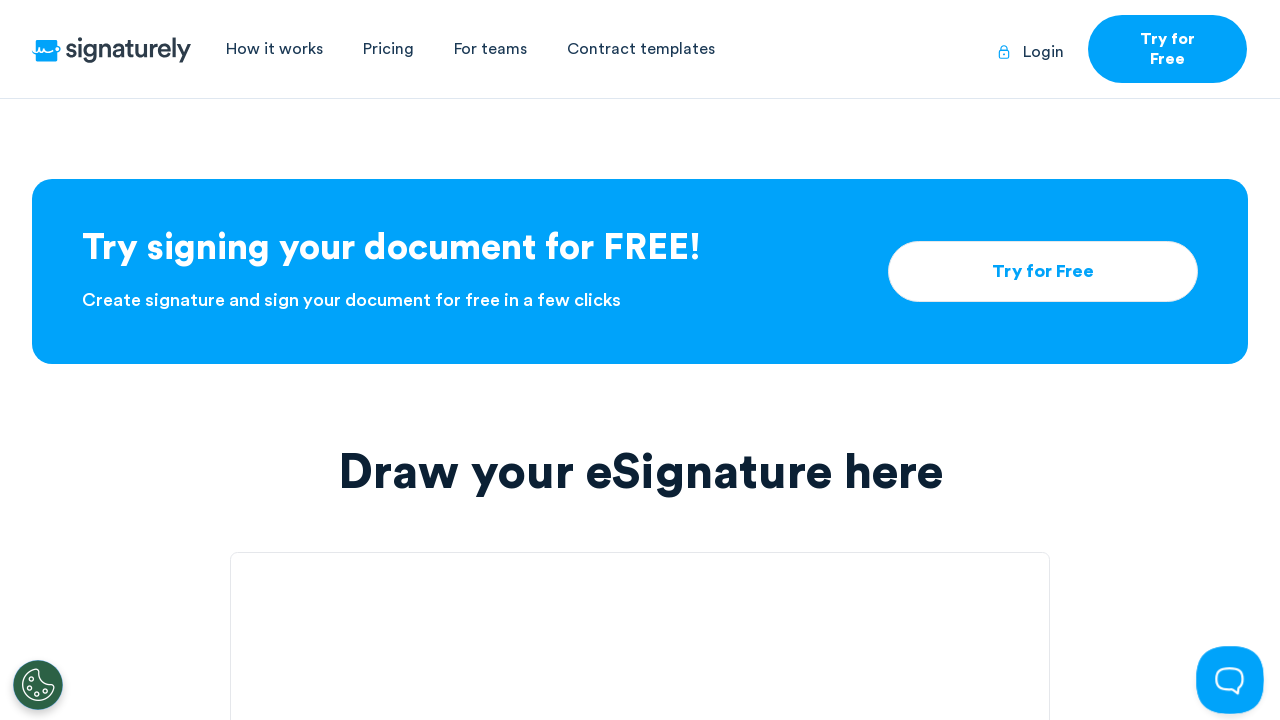

Located the SVG canvas element
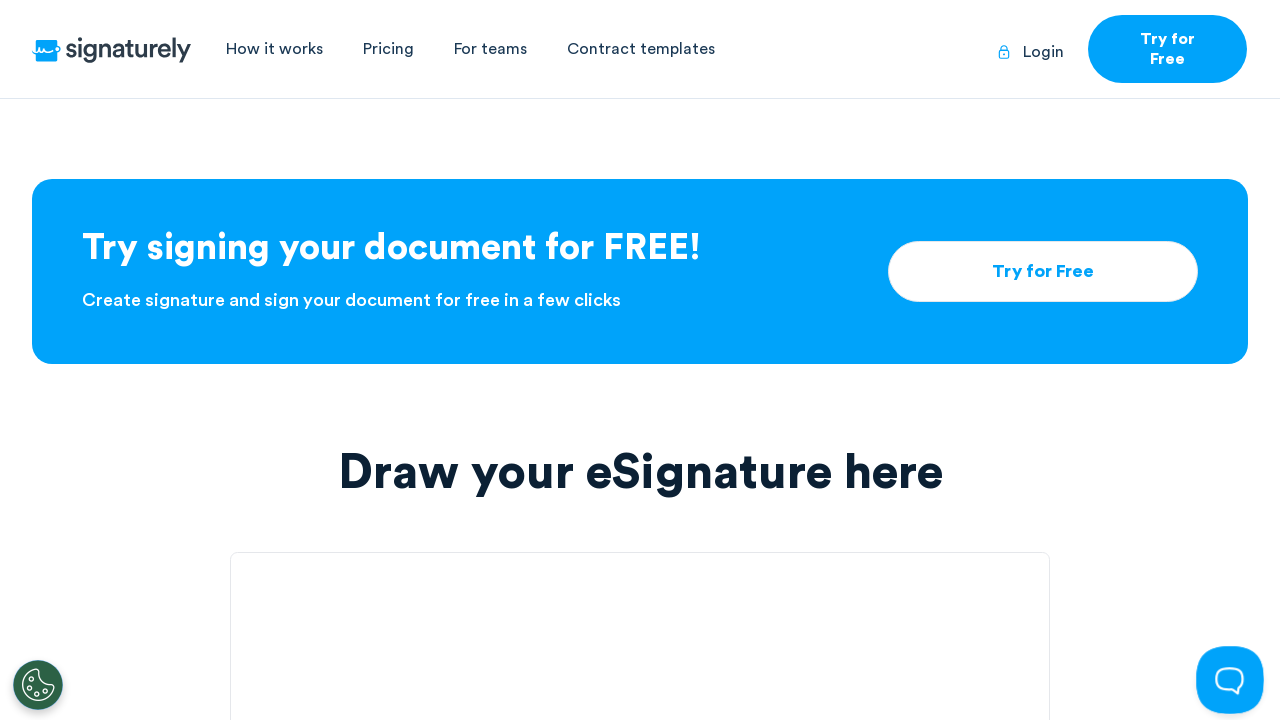

Clicked at top-left position (10, 10) on SVG canvas at (241, 563) on #react-app-root svg >> nth=0
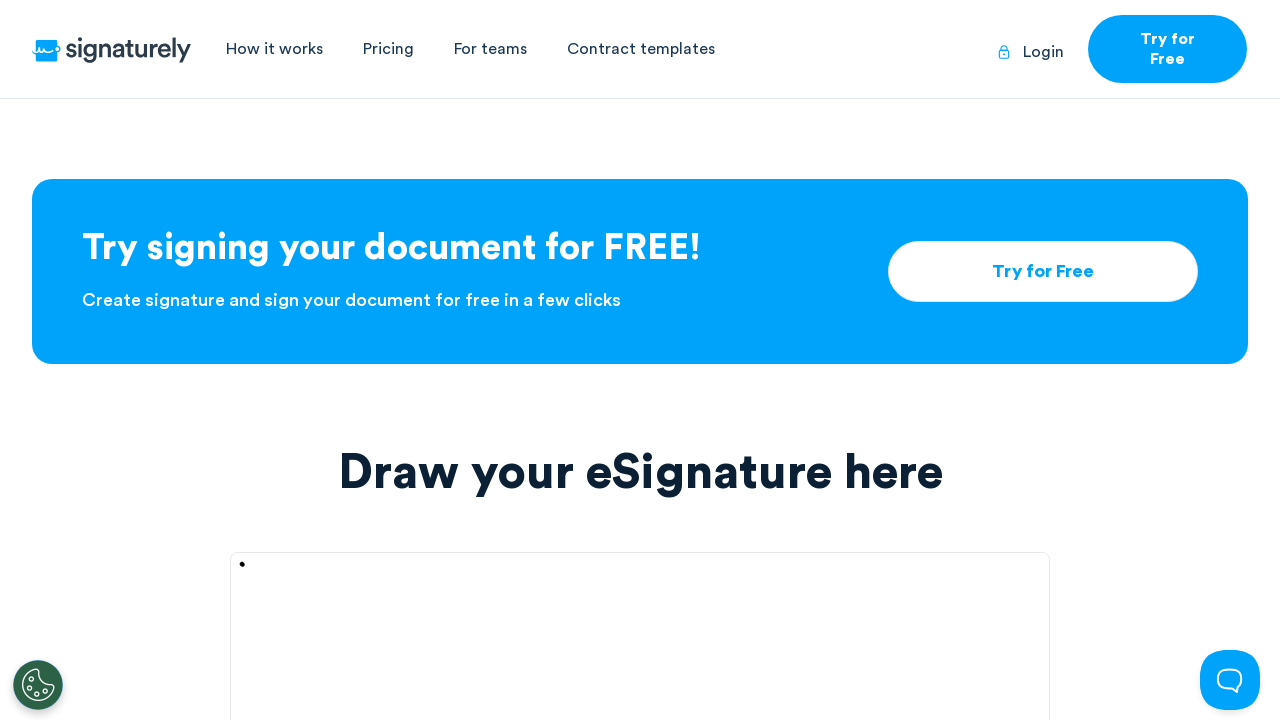

Hovered to center position (150, 75) to simulate drawing motion at (381, 628) on #react-app-root svg >> nth=0
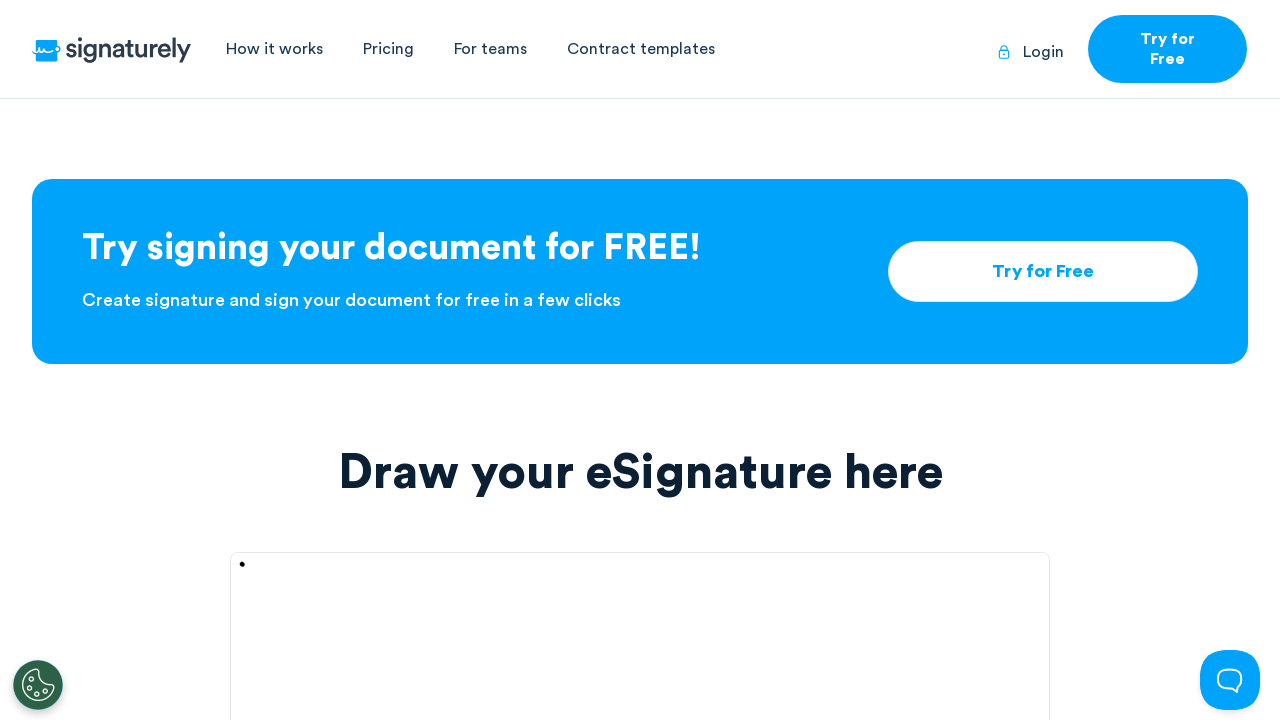

Clicked at center position (150, 75) on SVG canvas at (381, 628) on #react-app-root svg >> nth=0
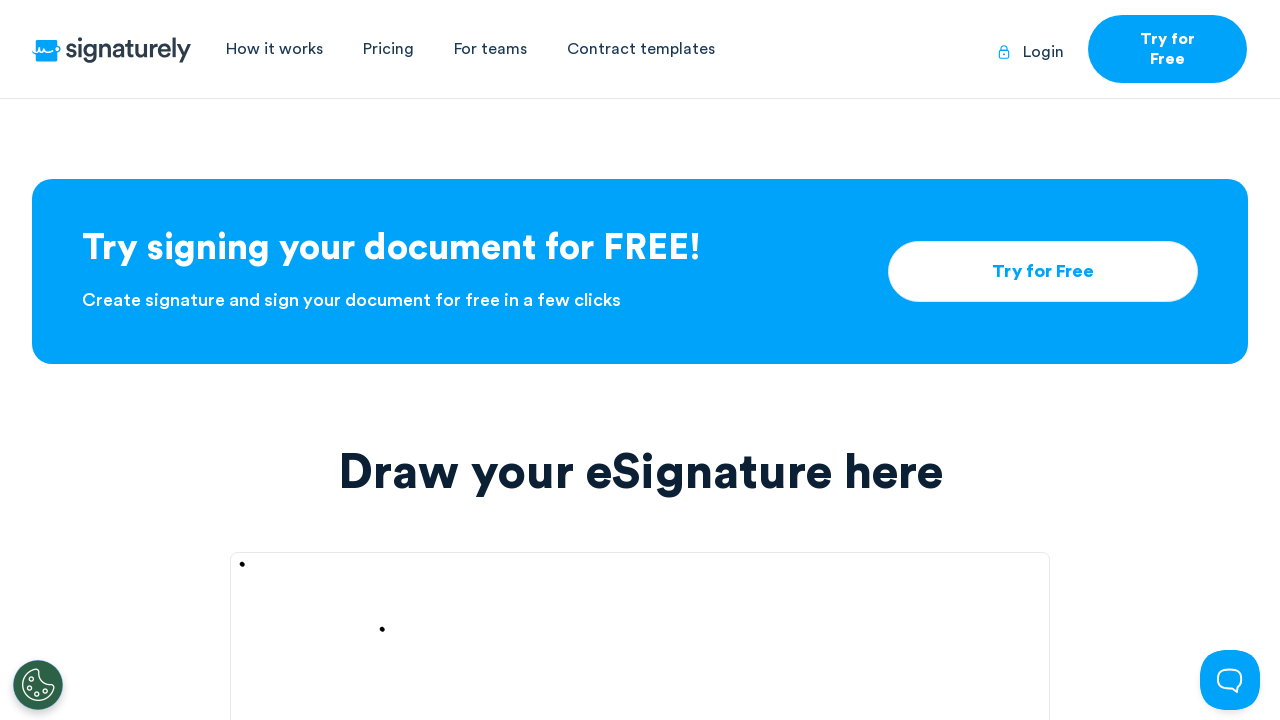

Waited 1 second to observe signature drawing result
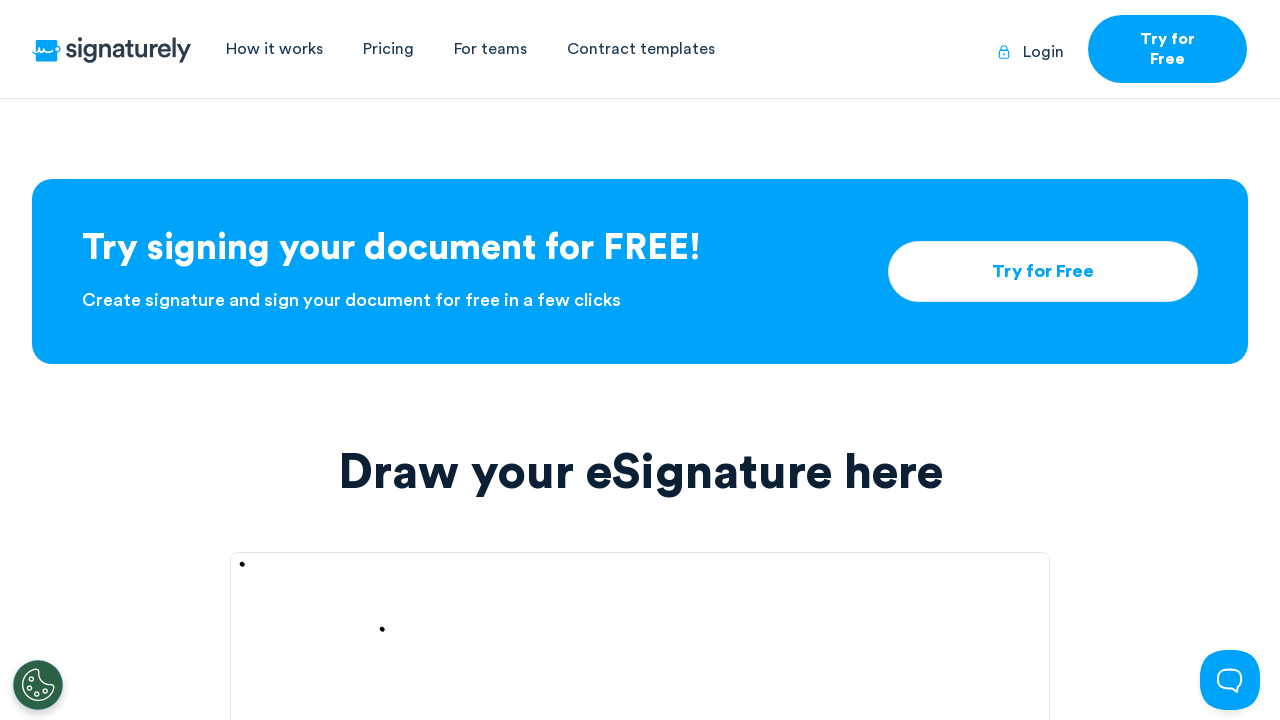

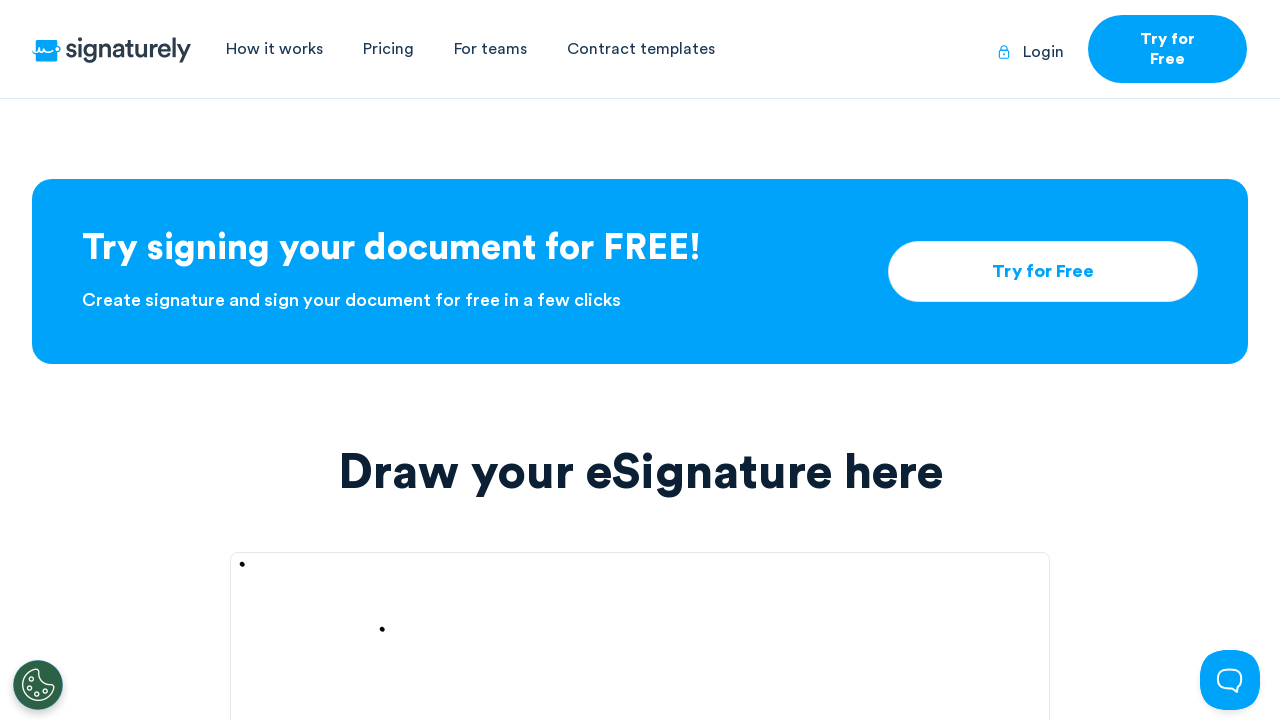